Tests marking all todo items as completed using the toggle all checkbox

Starting URL: https://demo.playwright.dev/todomvc

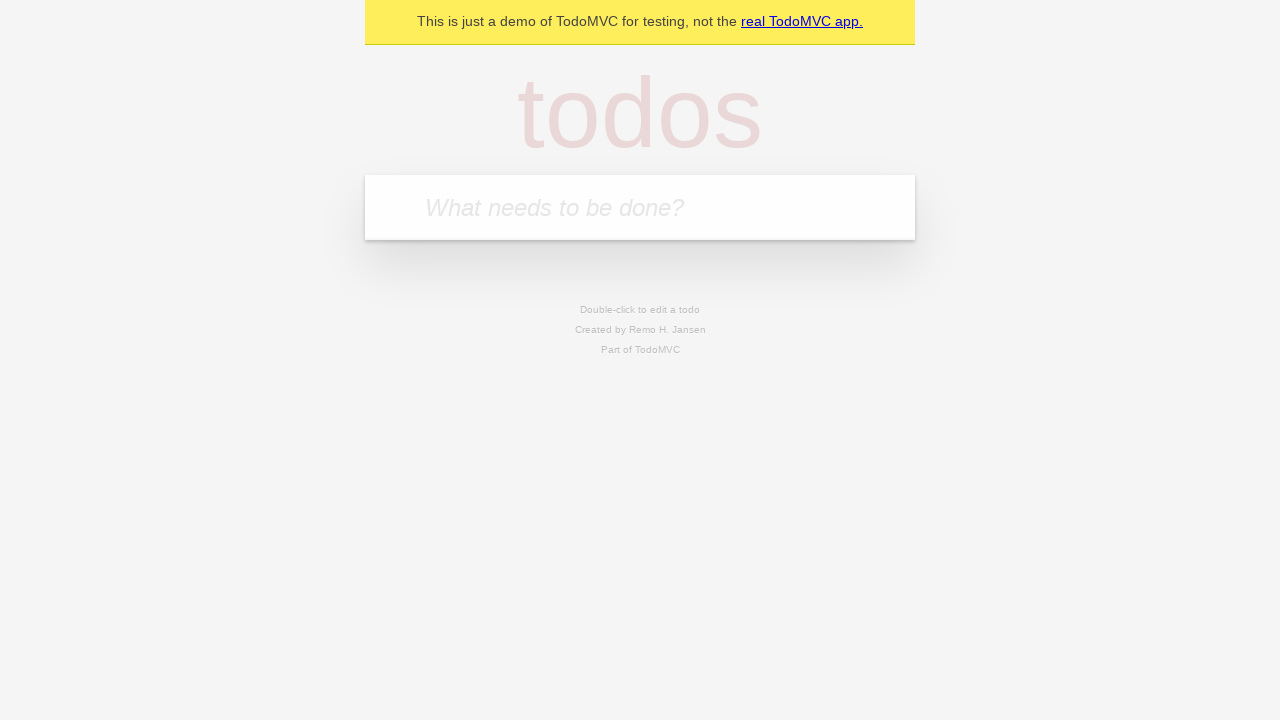

Filled todo input with 'buy some cheese' on internal:attr=[placeholder="What needs to be done?"i]
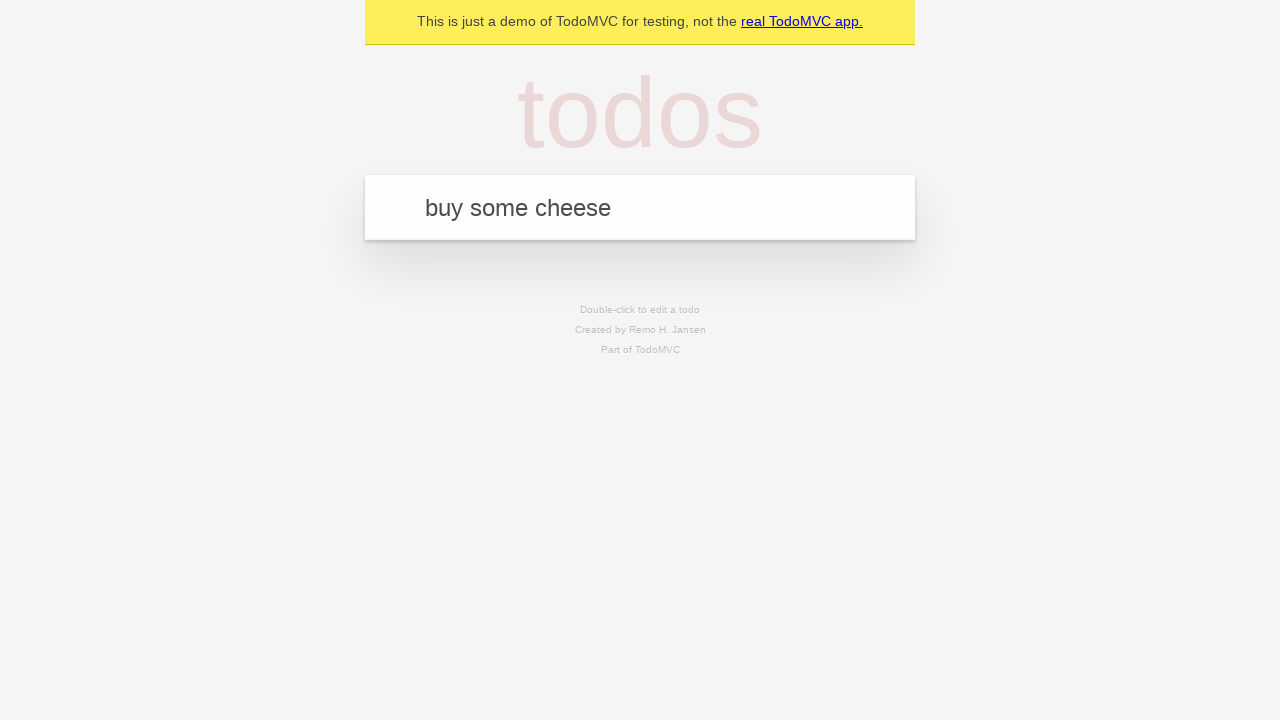

Pressed Enter to add first todo item on internal:attr=[placeholder="What needs to be done?"i]
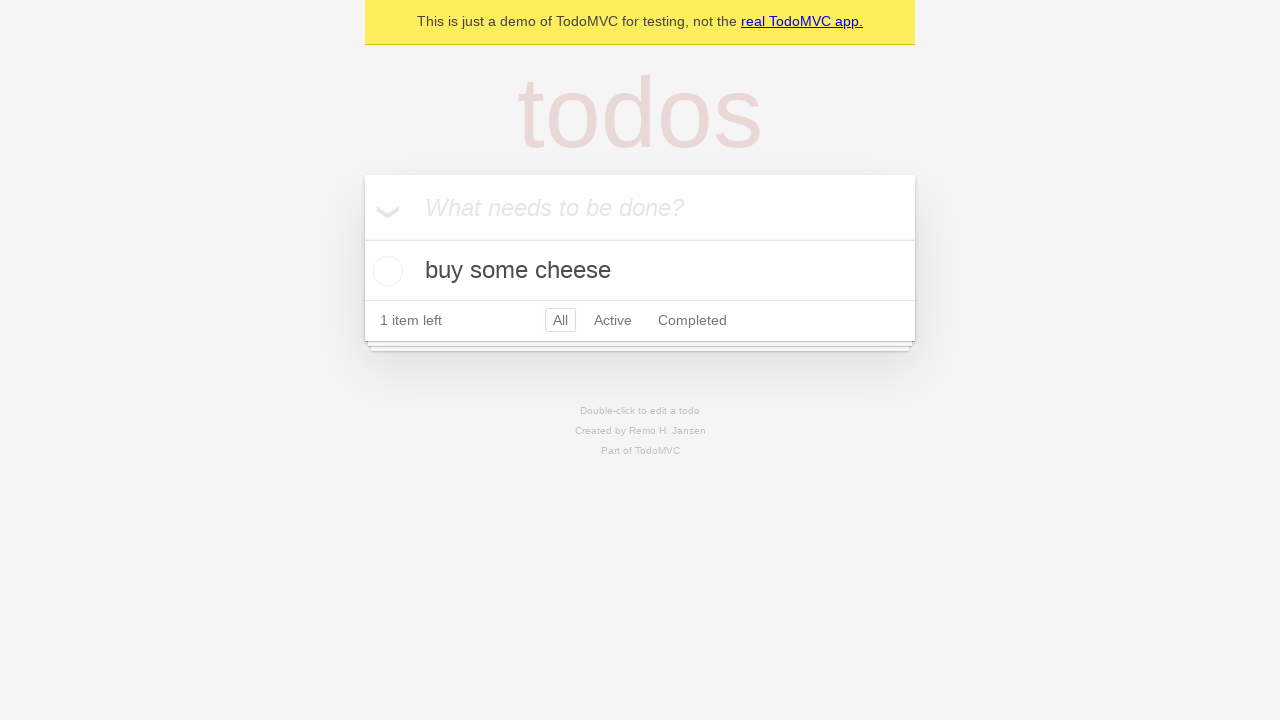

Filled todo input with 'feed the cat' on internal:attr=[placeholder="What needs to be done?"i]
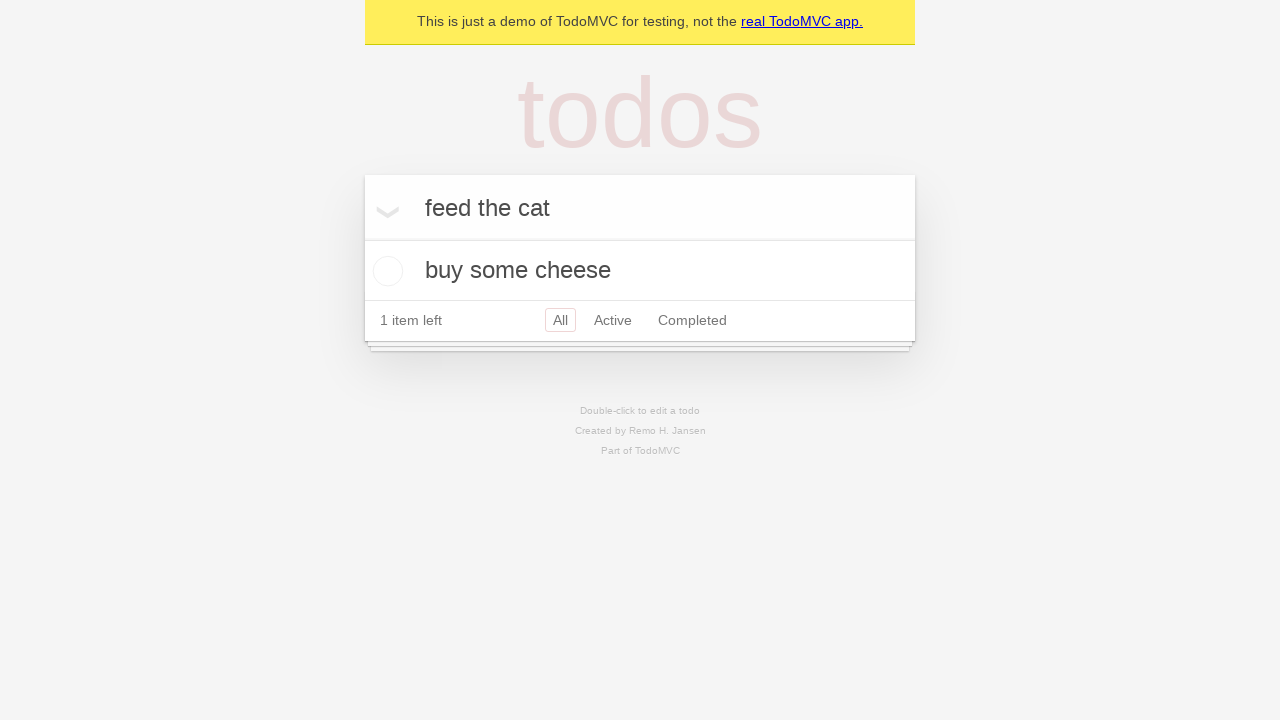

Pressed Enter to add second todo item on internal:attr=[placeholder="What needs to be done?"i]
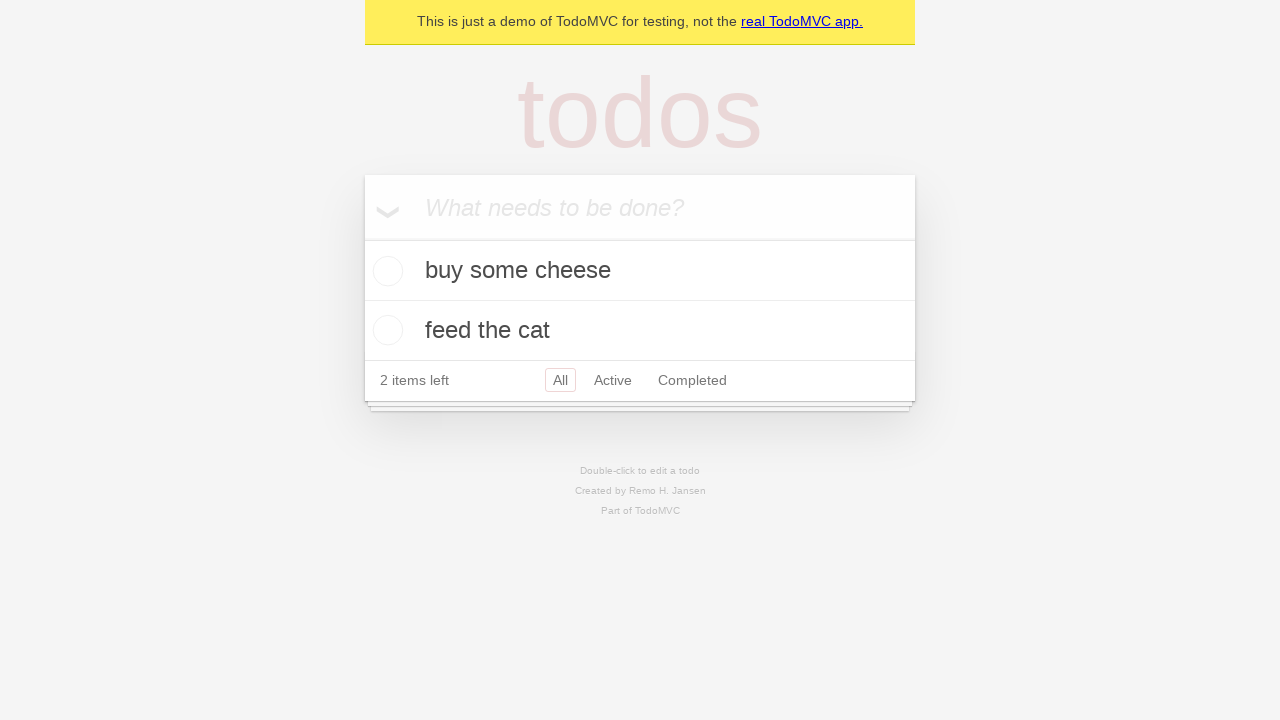

Filled todo input with 'book a doctors appointment' on internal:attr=[placeholder="What needs to be done?"i]
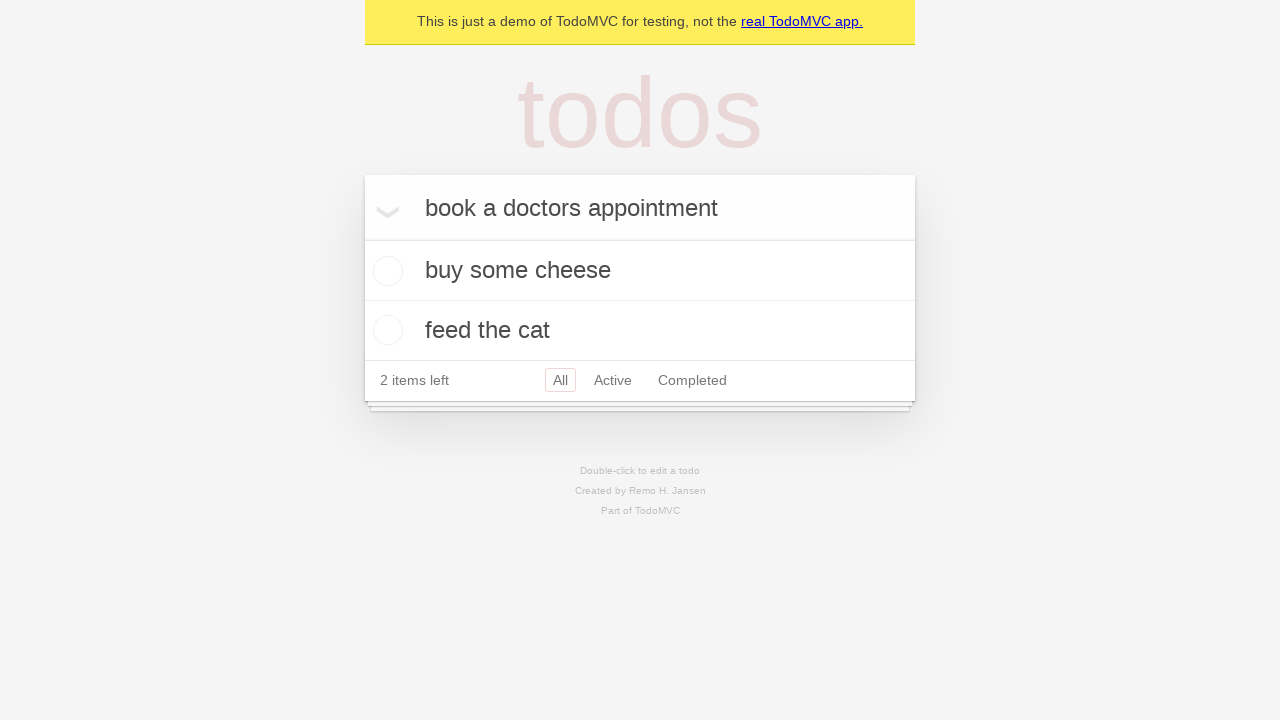

Pressed Enter to add third todo item on internal:attr=[placeholder="What needs to be done?"i]
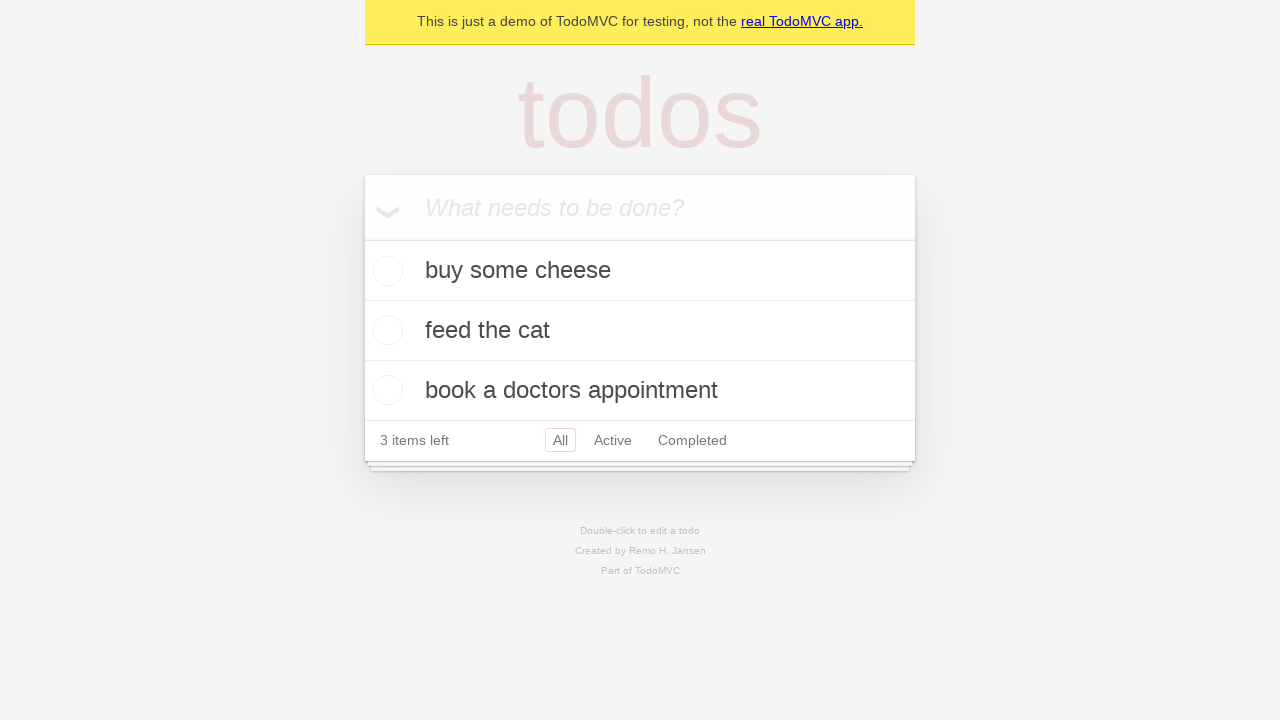

Waited for third todo item to appear
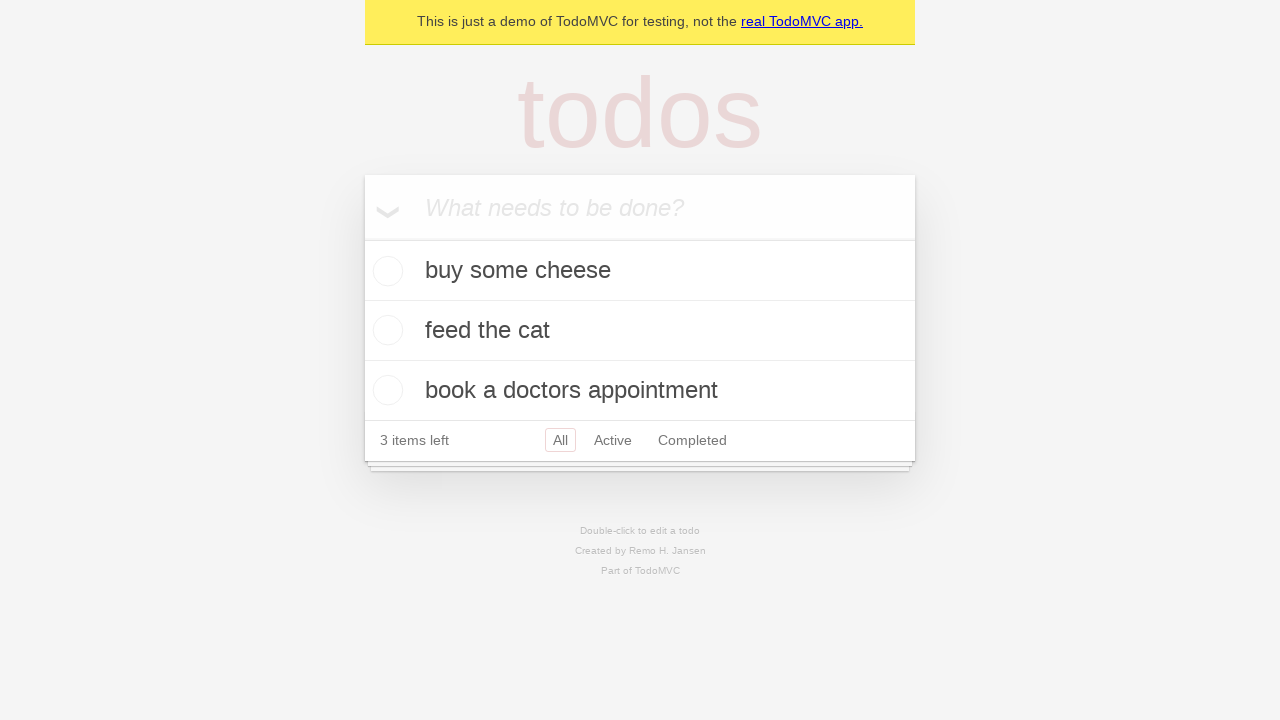

Clicked 'Mark all as complete' checkbox to mark all todos as completed at (362, 238) on internal:label="Mark all as complete"i
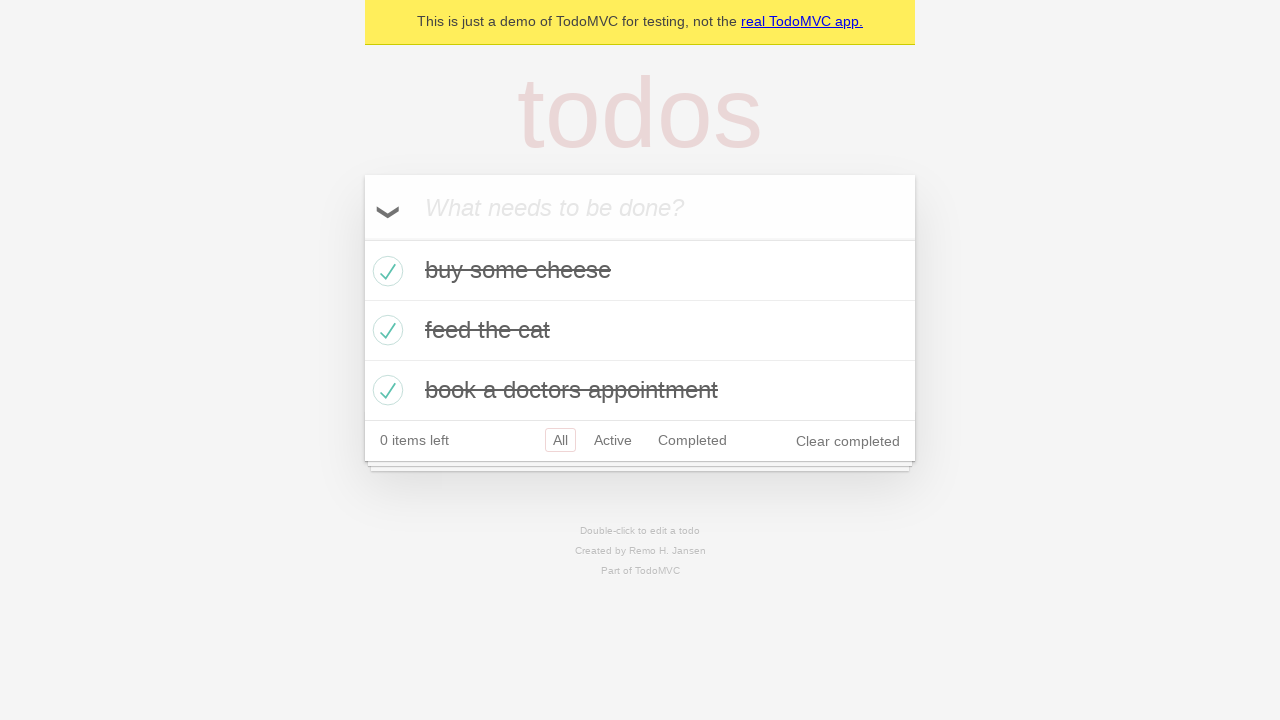

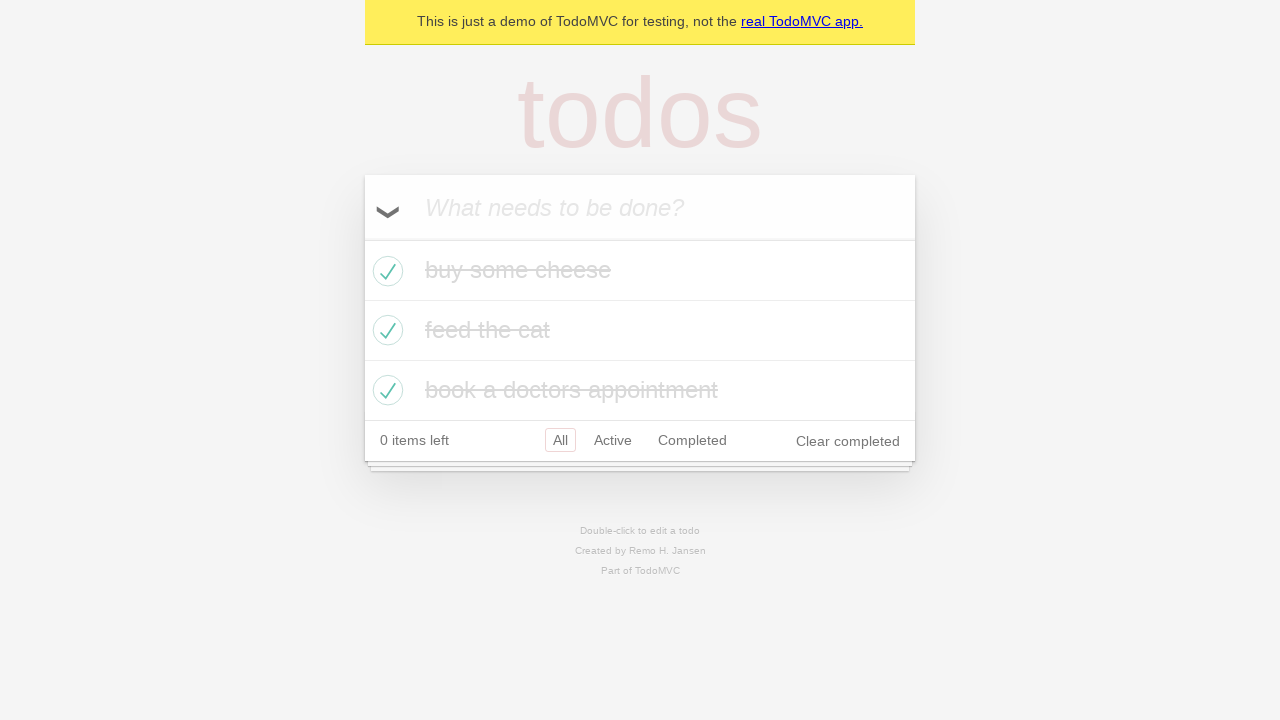